Tests a text box form on DemoQA by filling in username, email, current address, and permanent address fields, then submitting the form

Starting URL: https://demoqa.com/text-box

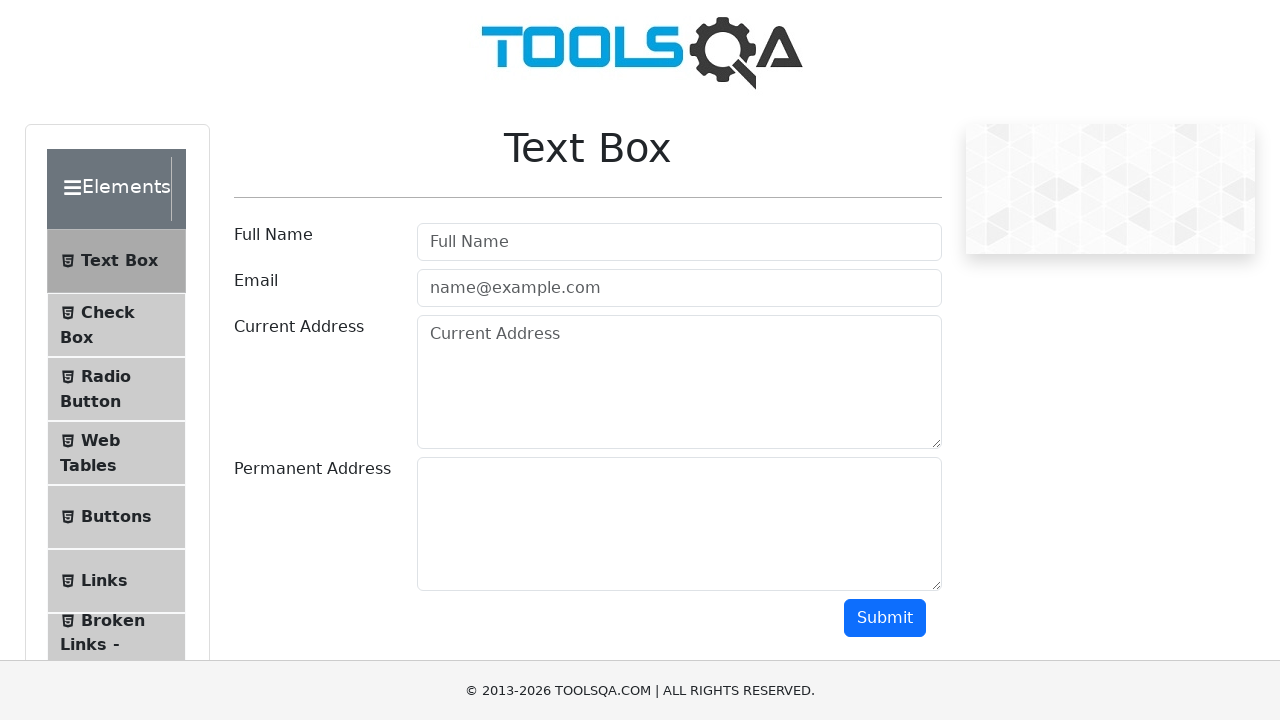

Filled username field with 'JuaraCoding' on #userName
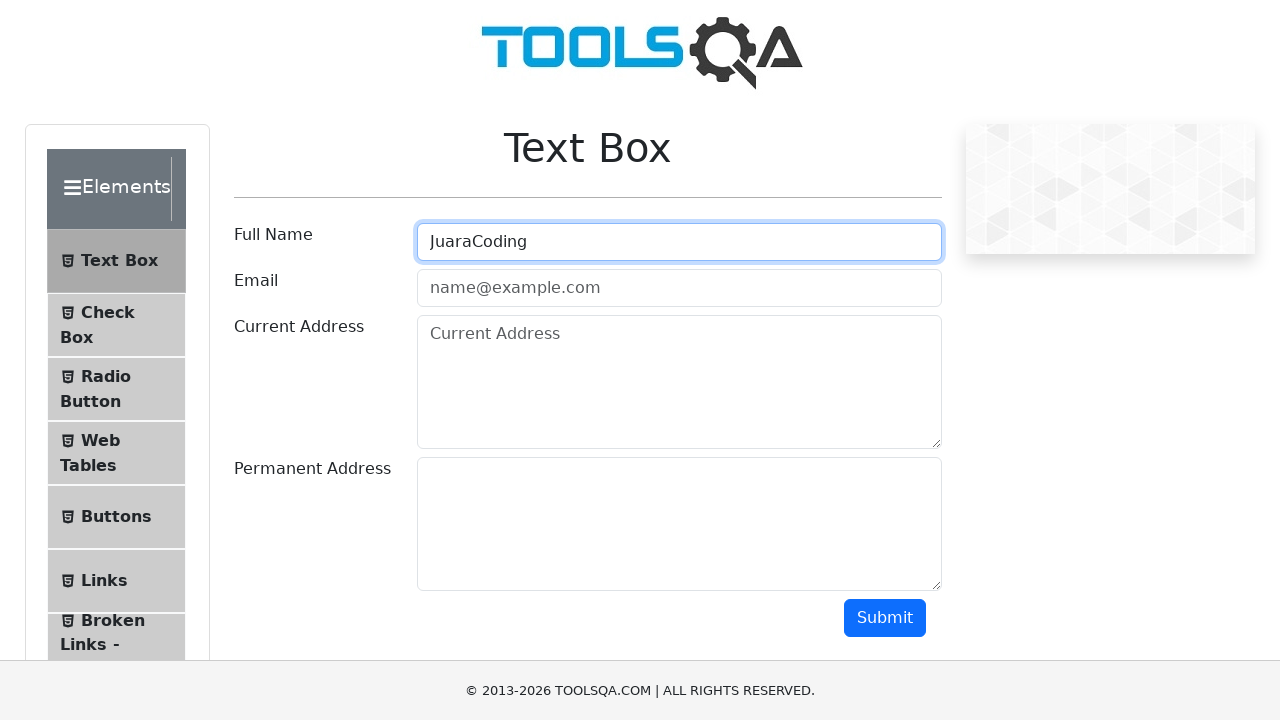

Filled email field with 'info@juaracoding.com' on #userEmail
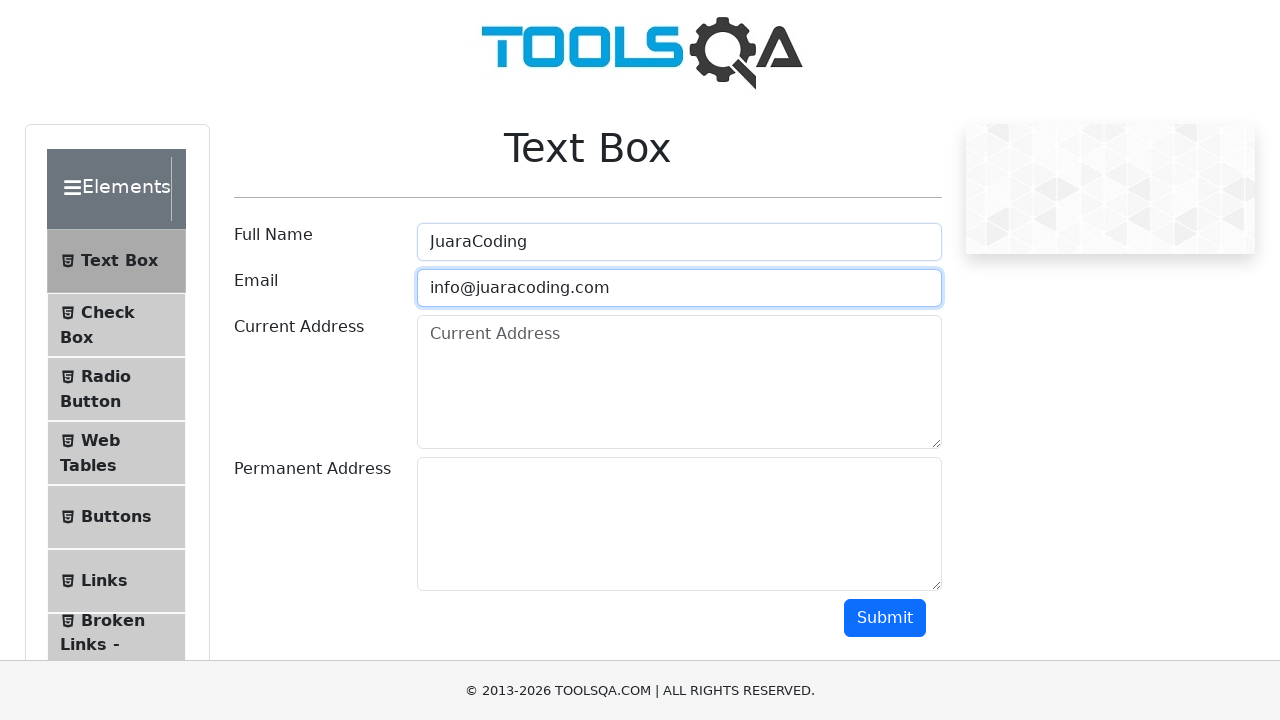

Filled current address field with 'Jakarta' on #currentAddress
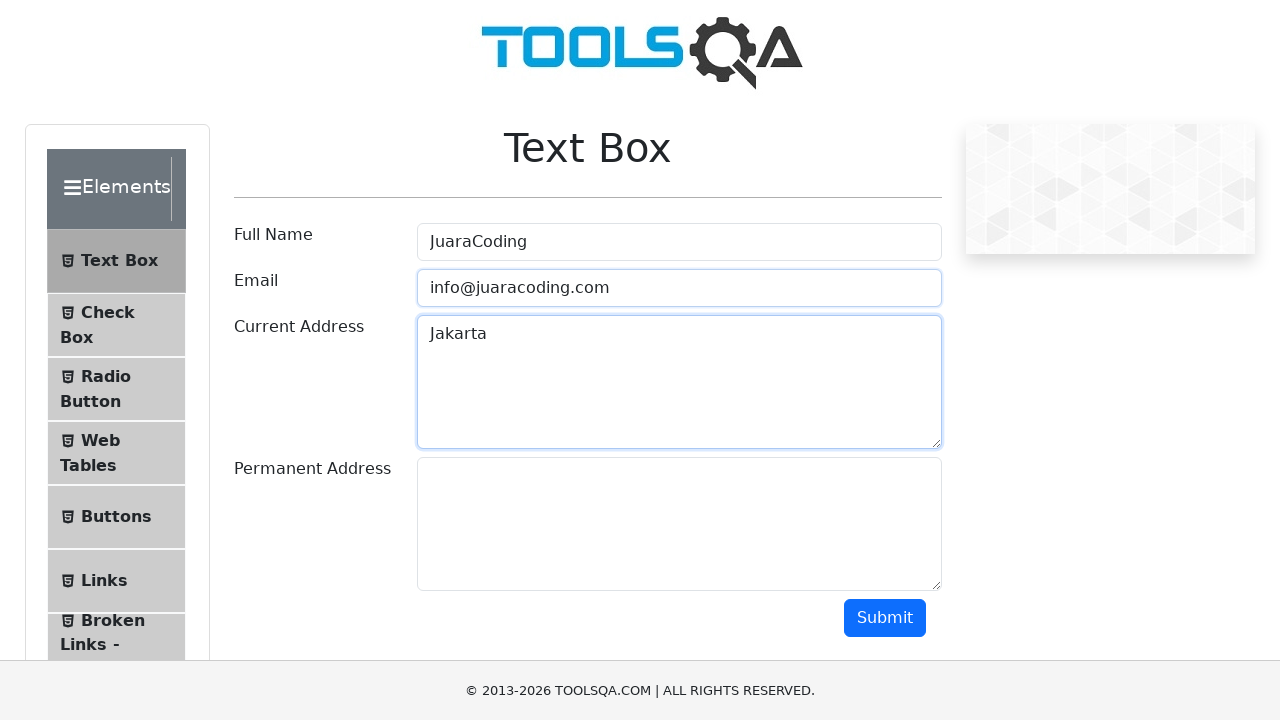

Filled permanent address field with 'Jakarta' on #permanentAddress
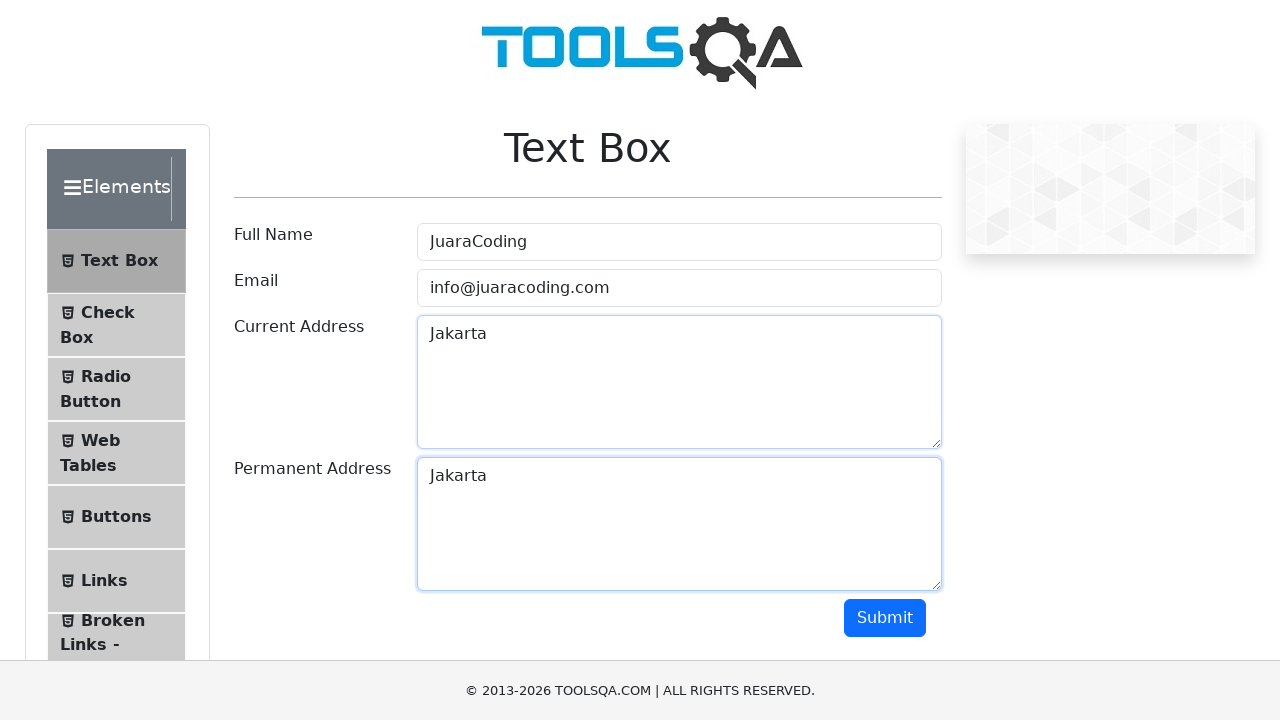

Scrolled down to make submit button visible
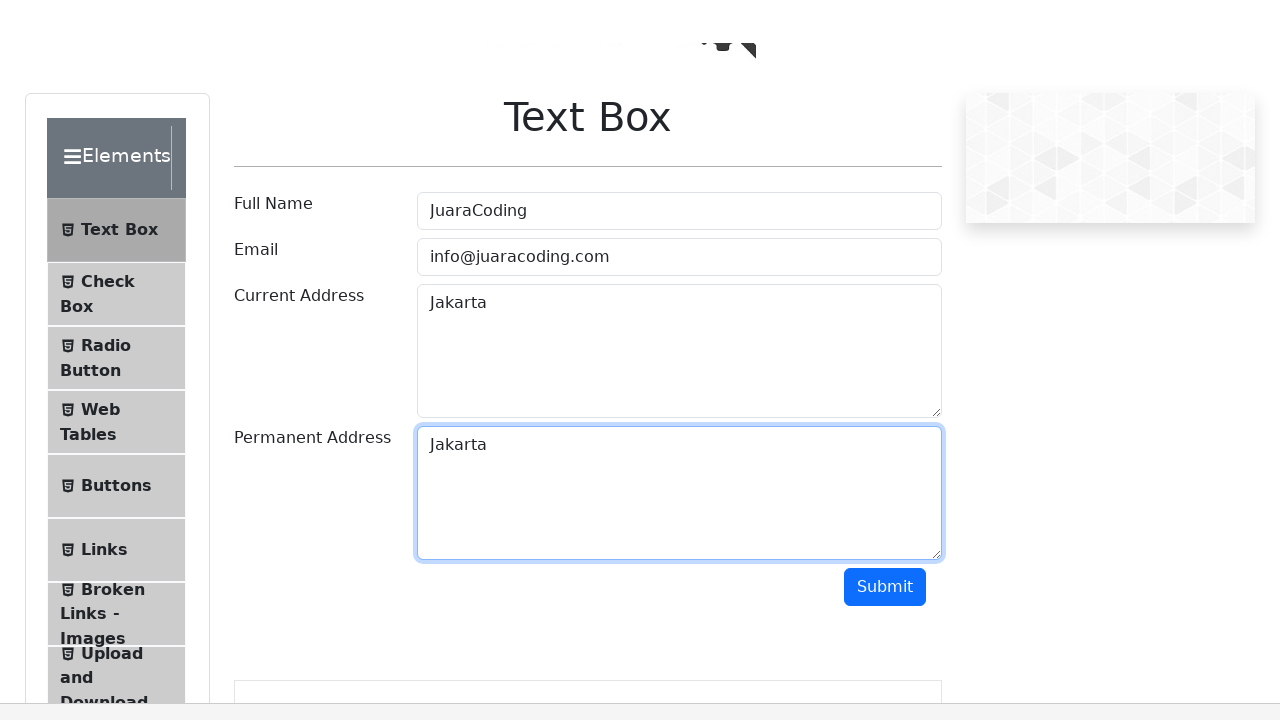

Clicked submit button to submit form at (885, 19) on #submit
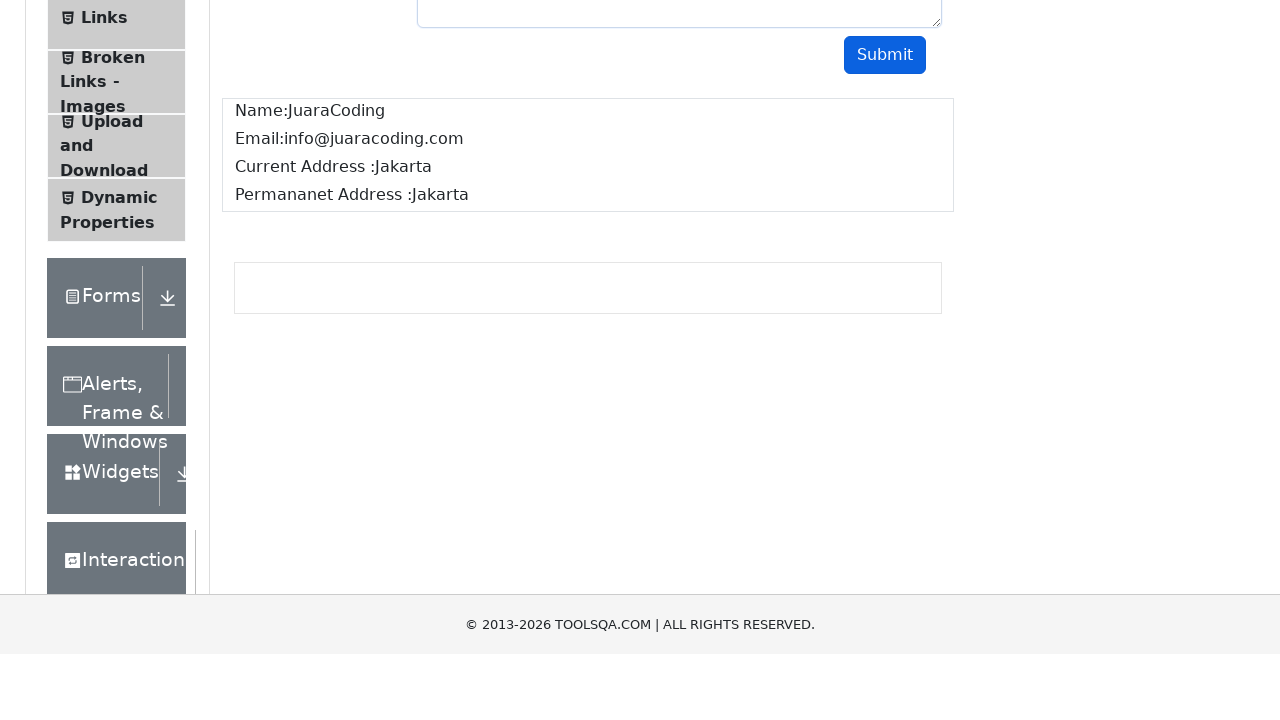

Waited for form submission to process
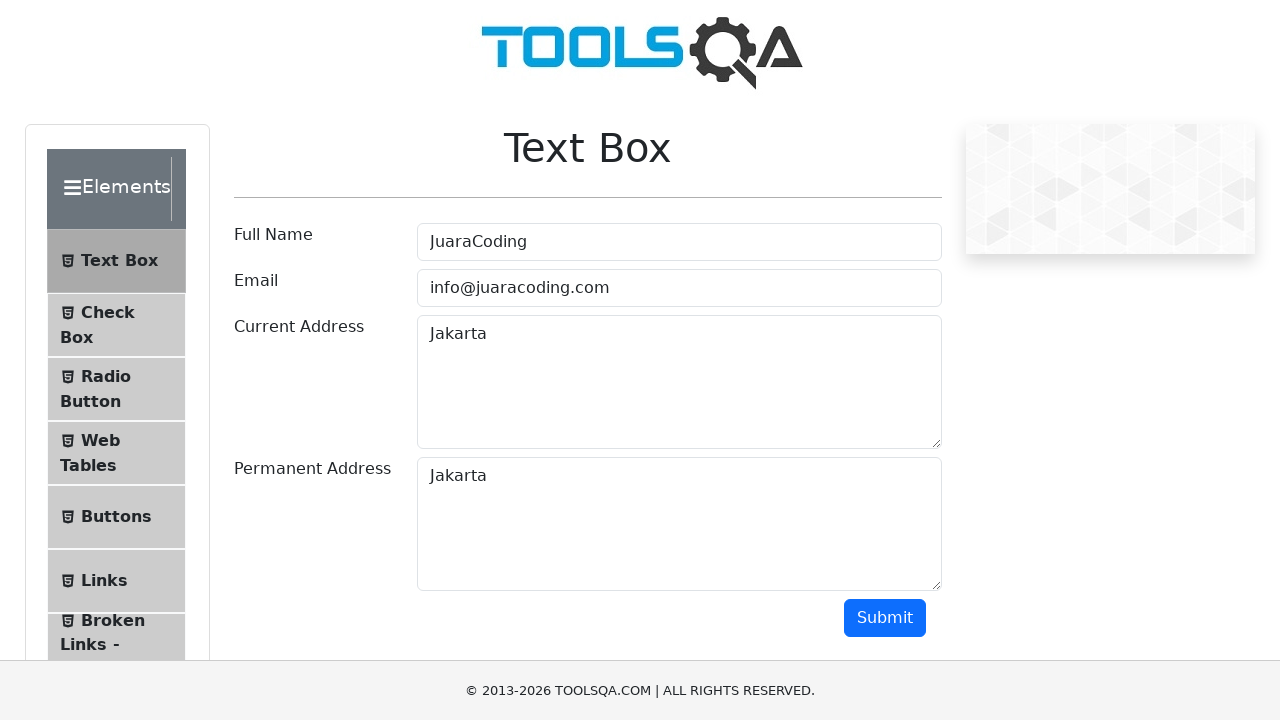

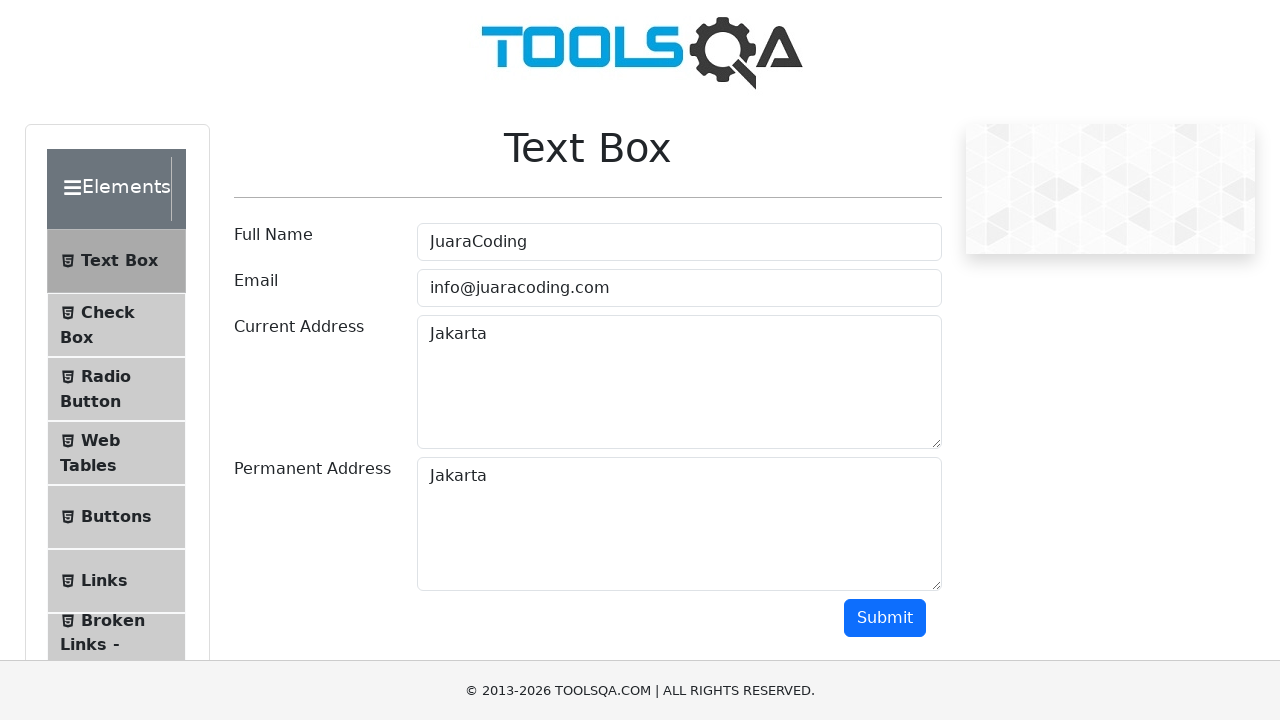